Tests multiplication with negative and positive numbers (-4 * 2 = -8)

Starting URL: https://testsheepnz.github.io/BasicCalculator.html

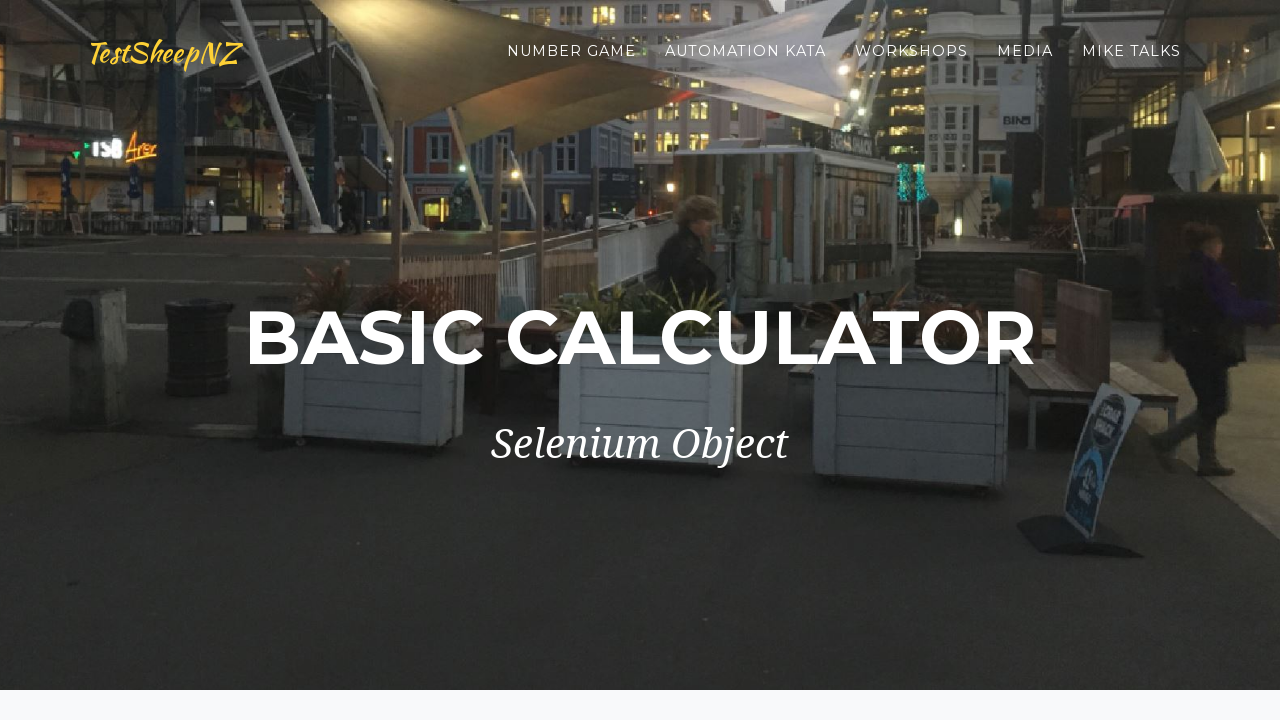

Filled first number field with -4 on #number1Field
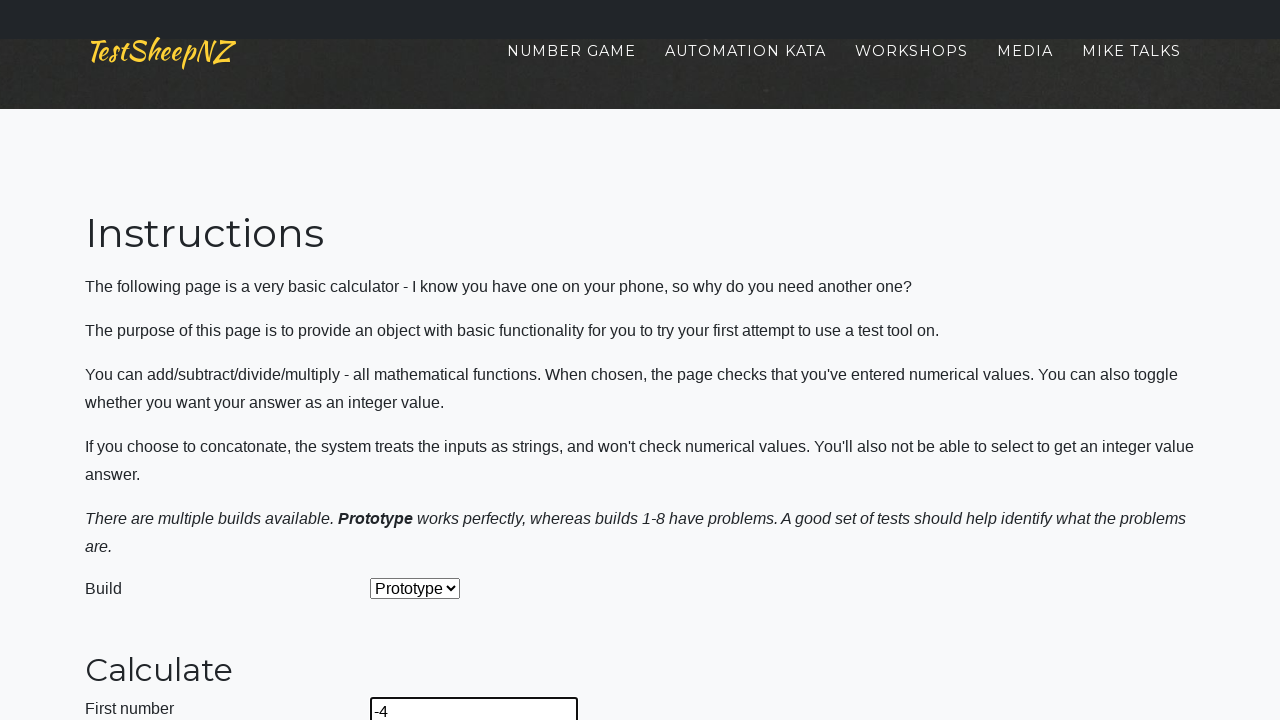

Filled second number field with 2 on #number2Field
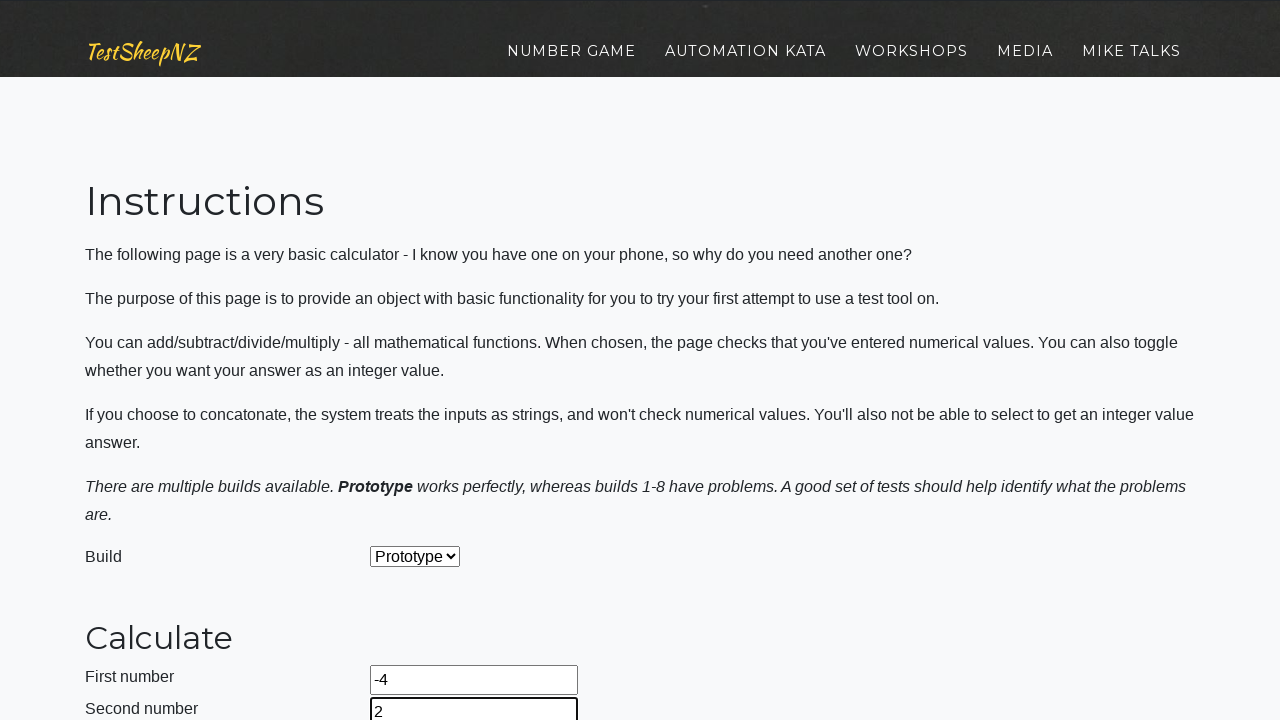

Selected Multiply operation from dropdown on #selectOperationDropdown
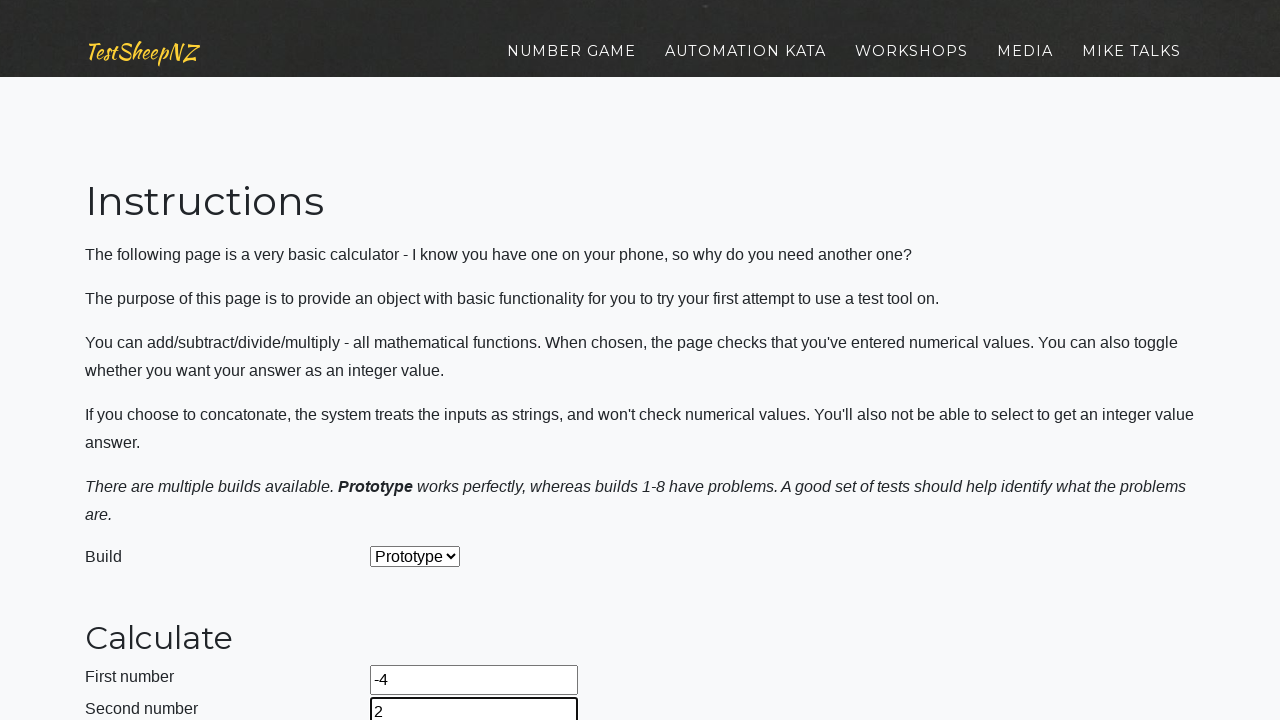

Clicked calculate button at (422, 361) on #calculateButton
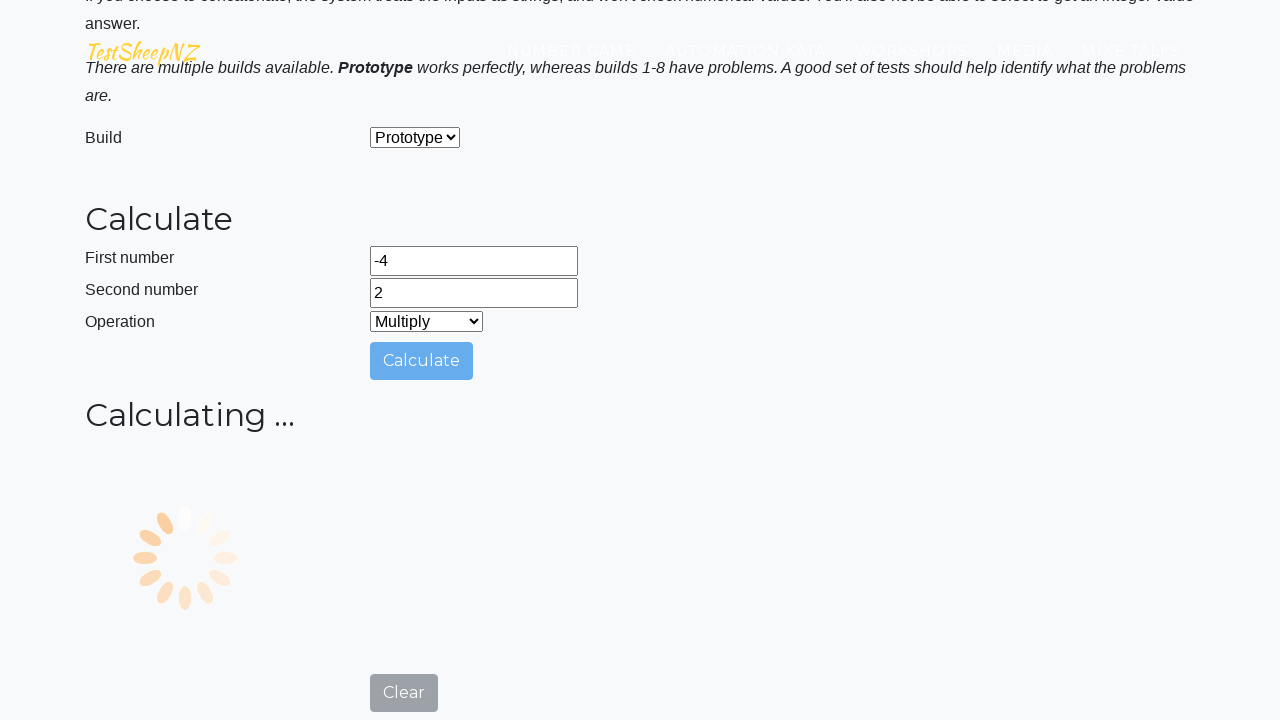

Answer field appeared with result -8
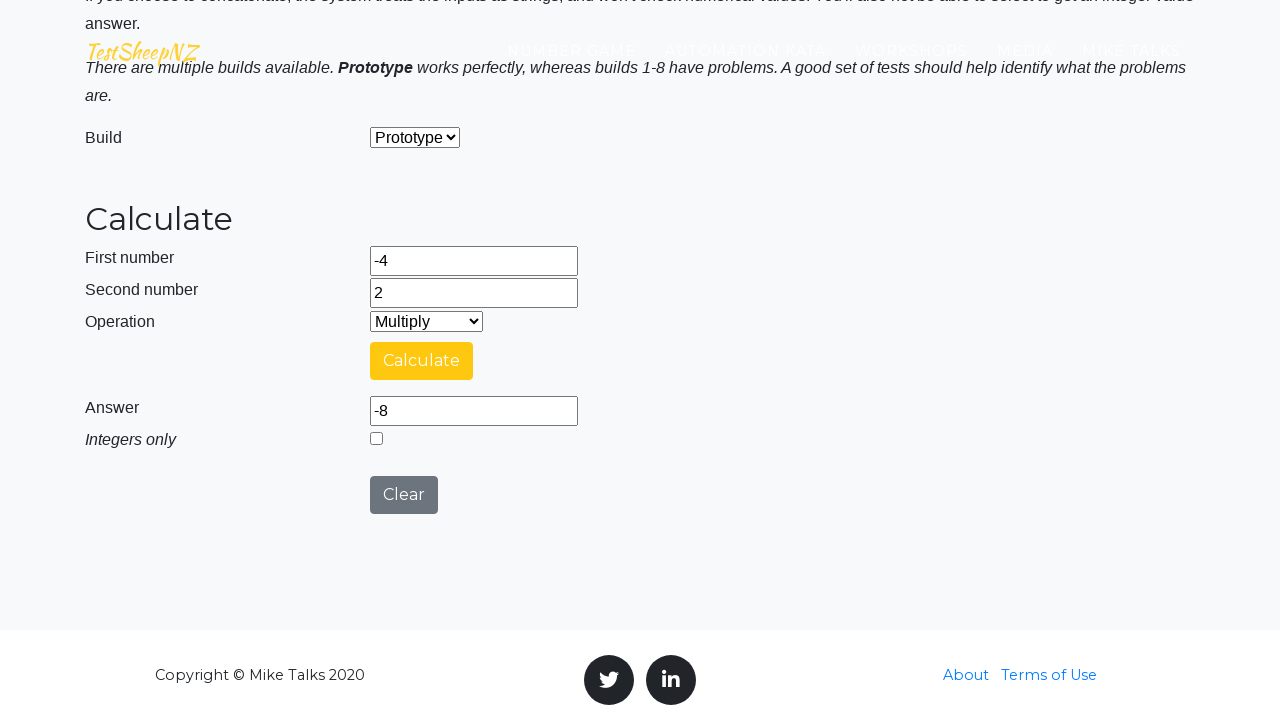

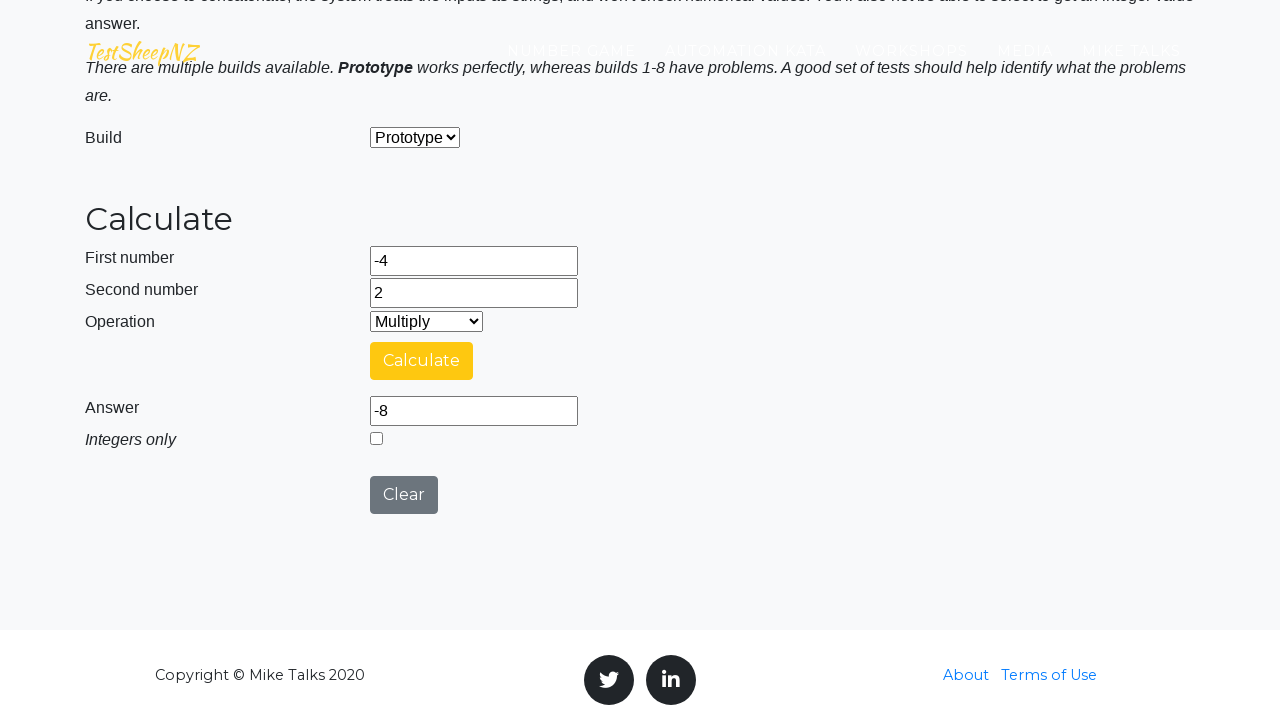